Tests clicking the Unauthorized API link that returns a 401 status response

Starting URL: https://demoqa.com/links

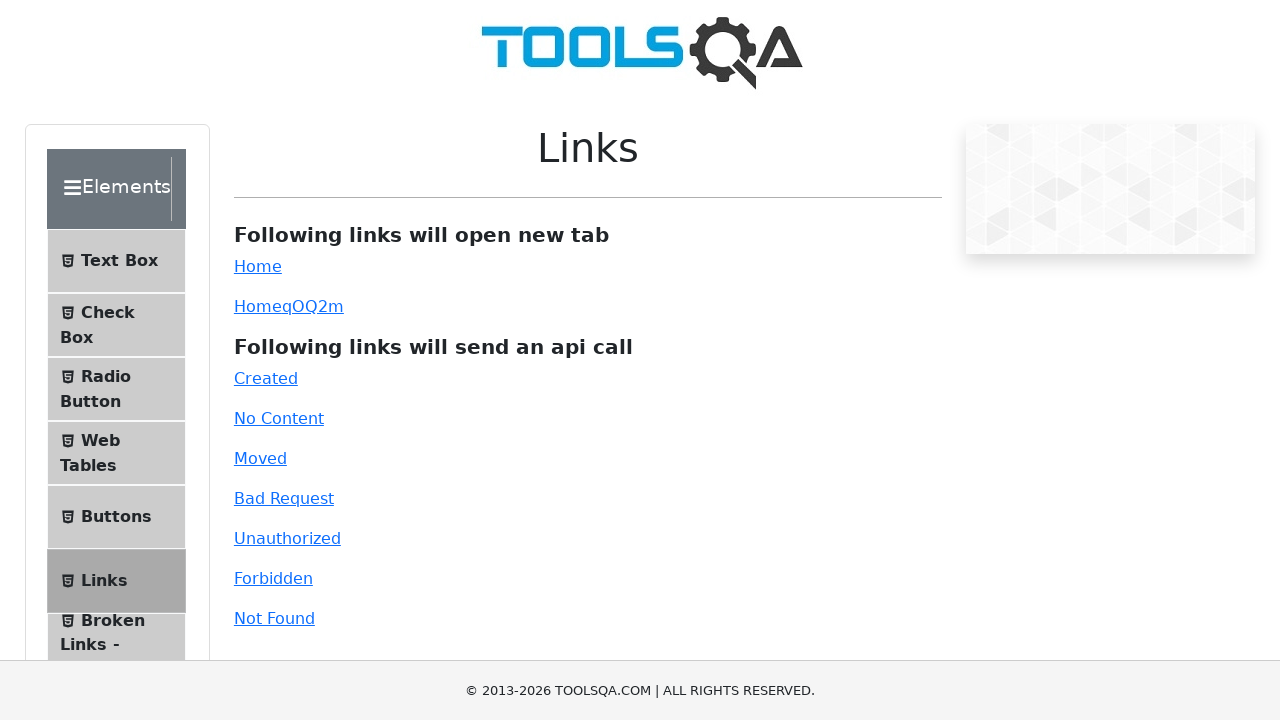

Navigated to https://demoqa.com/links
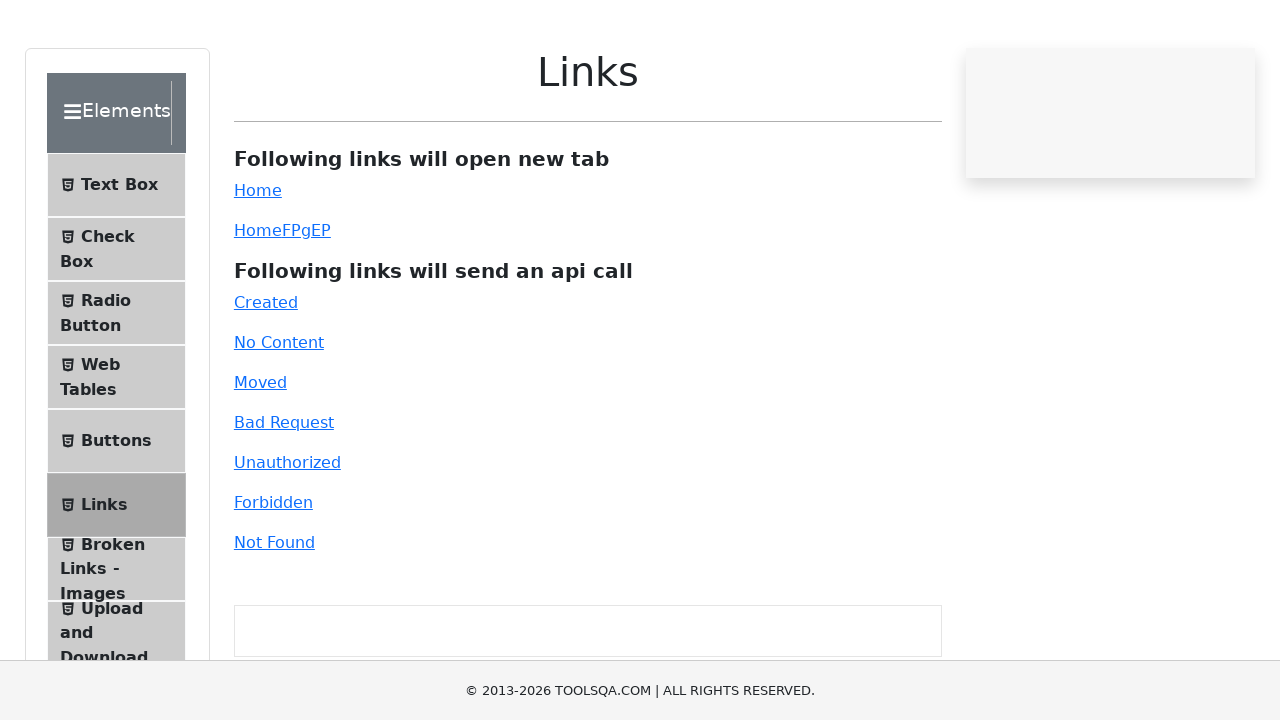

Clicked the Unauthorized API link that returns 401 status response at (287, 538) on #unauthorized
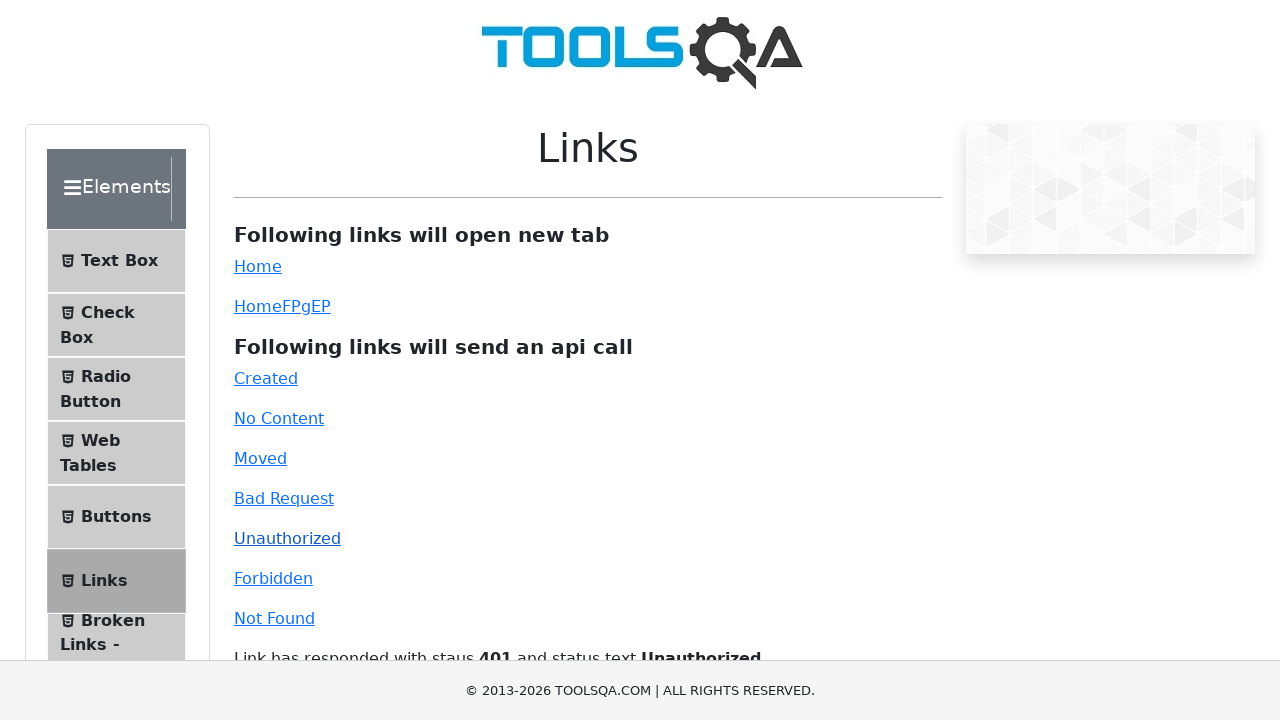

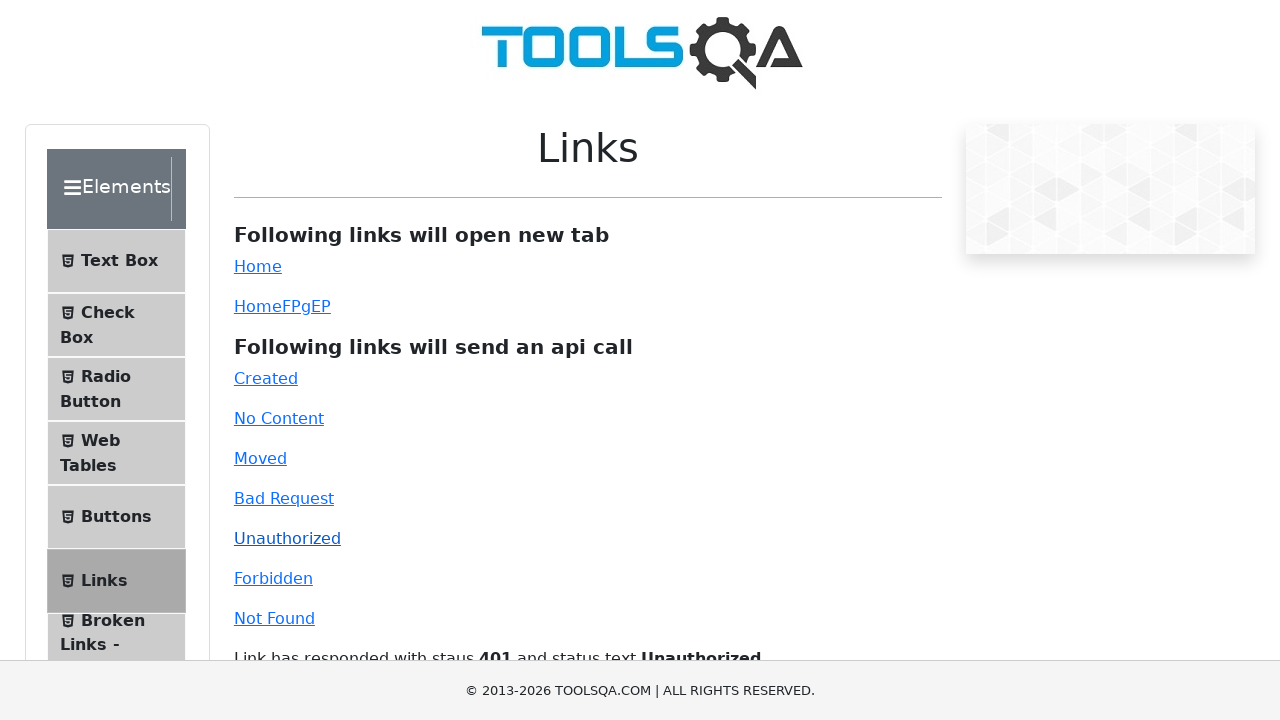